Navigates to the Xiaomi website (mi.com) and loads the homepage. The original script also disabled browser notifications which is handled by browser context settings in Playwright.

Starting URL: https://www.mi.com

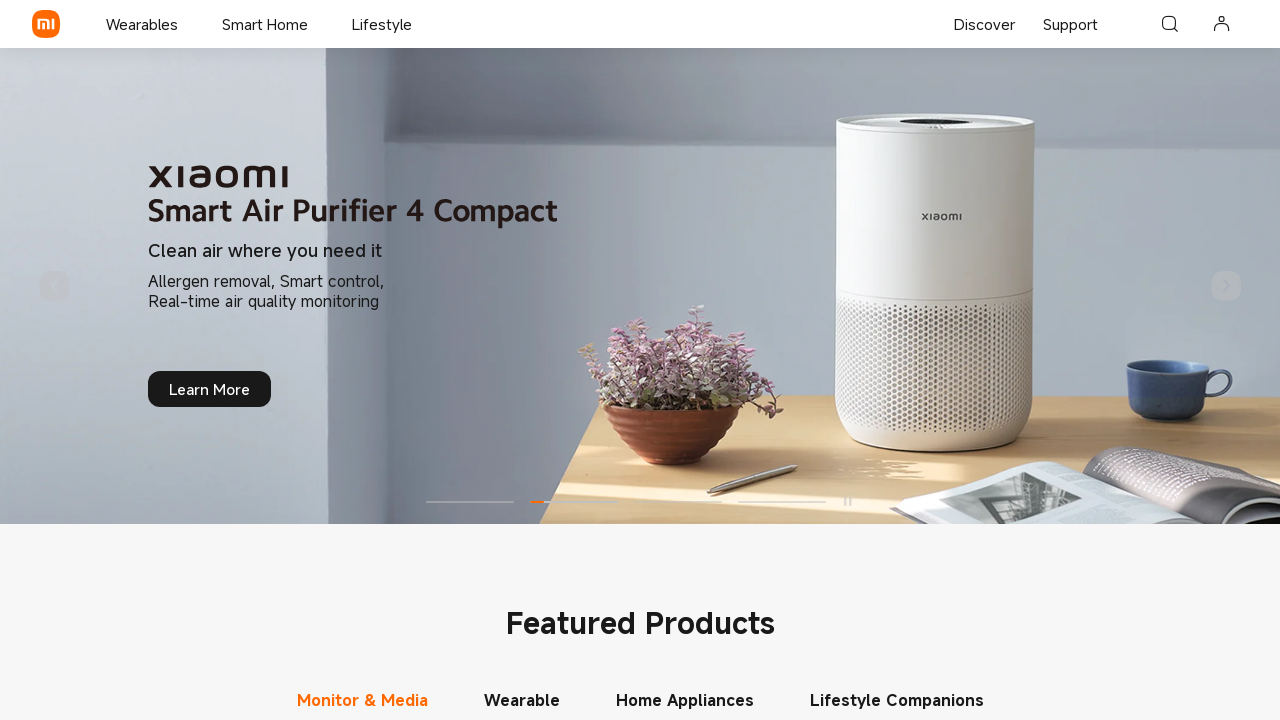

Waited for page DOM to be fully loaded on Xiaomi homepage
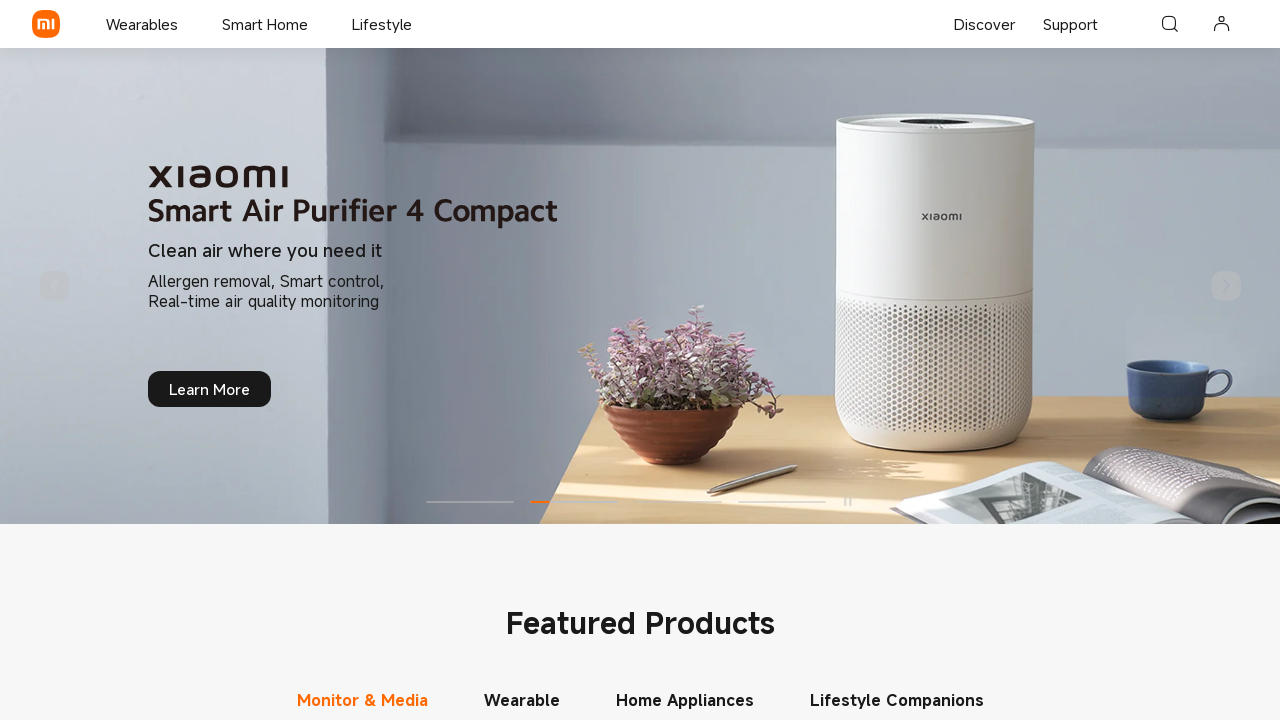

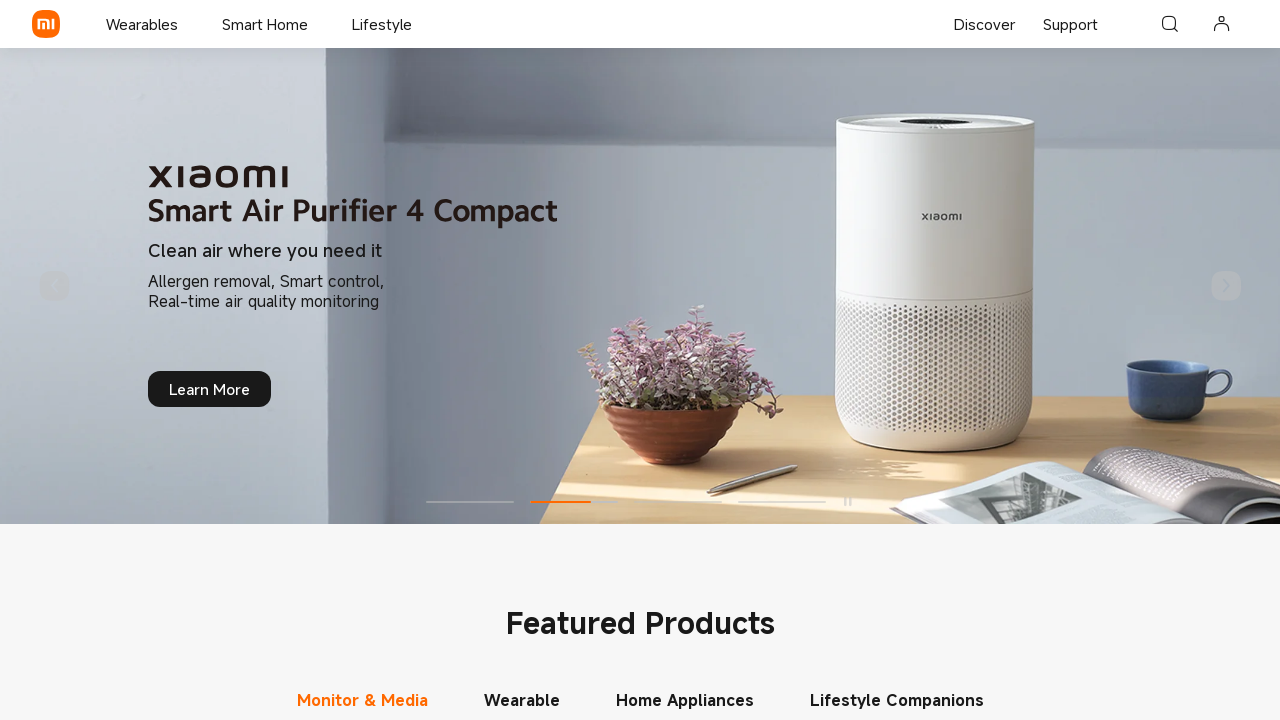